Navigates to the Demoblaze homepage and verifies the first product card element is visible

Starting URL: https://demoblaze.com/index.html

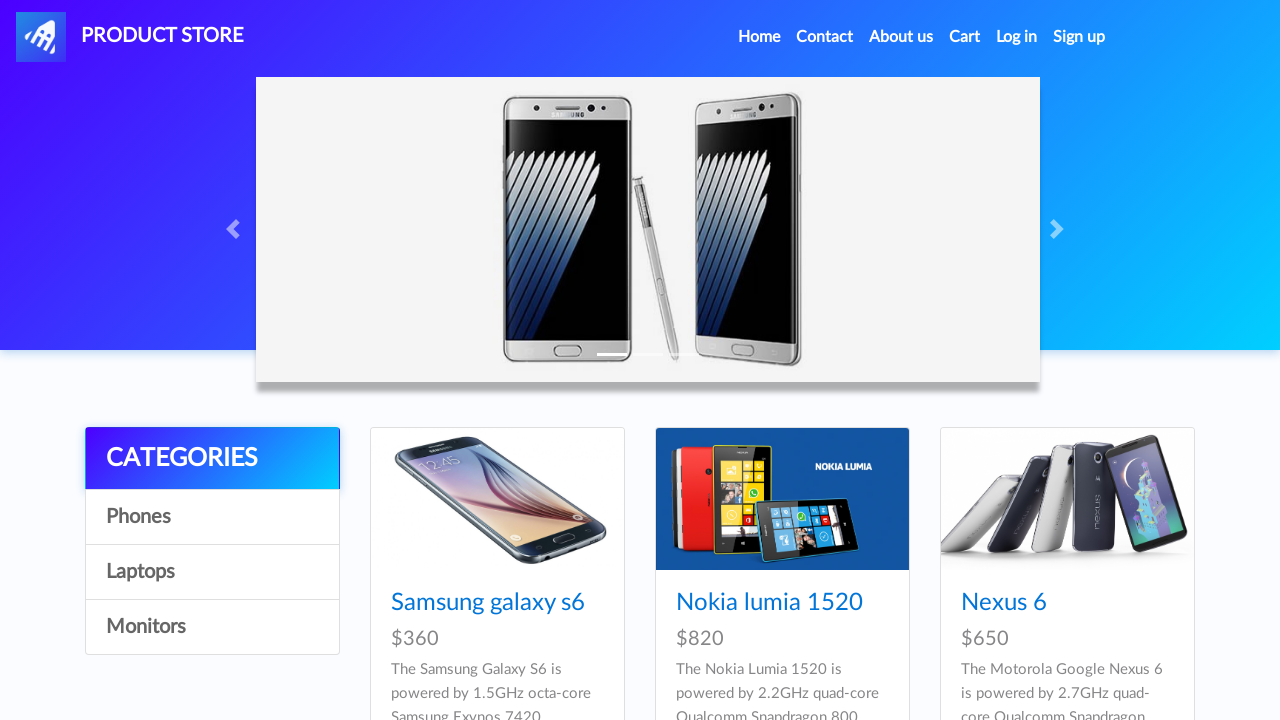

Navigated to Demoblaze homepage
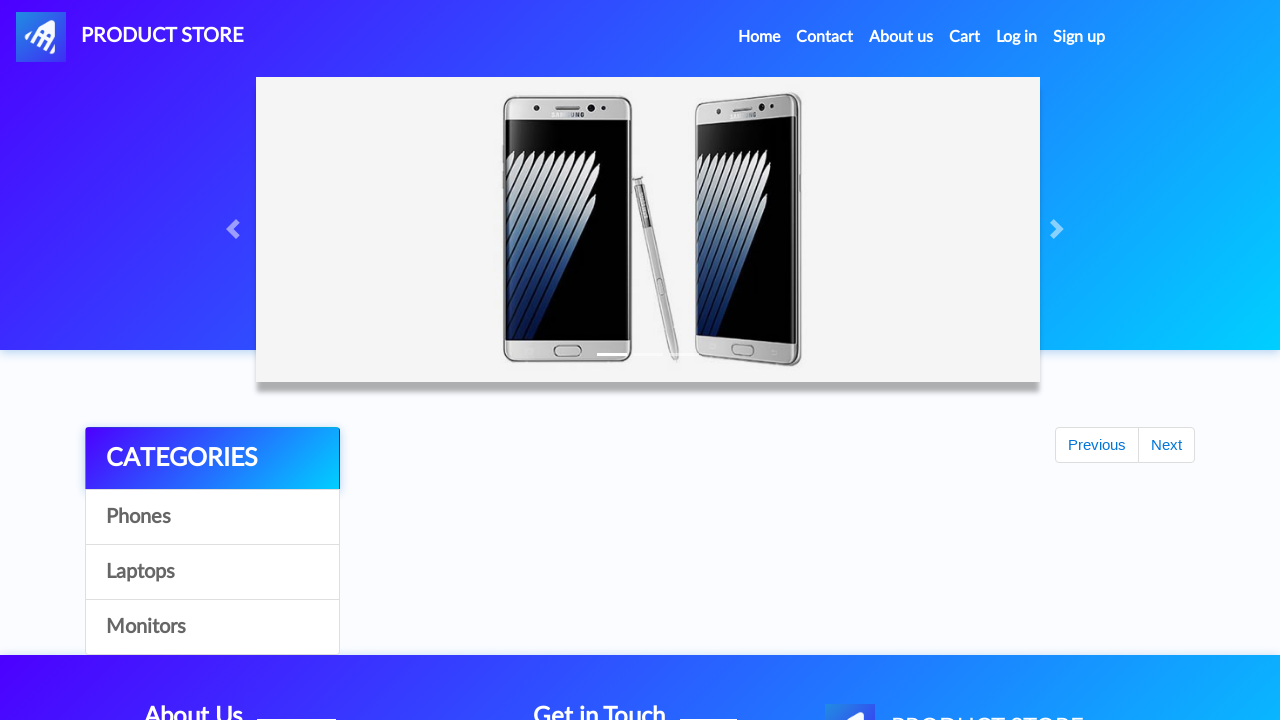

First product card element is visible
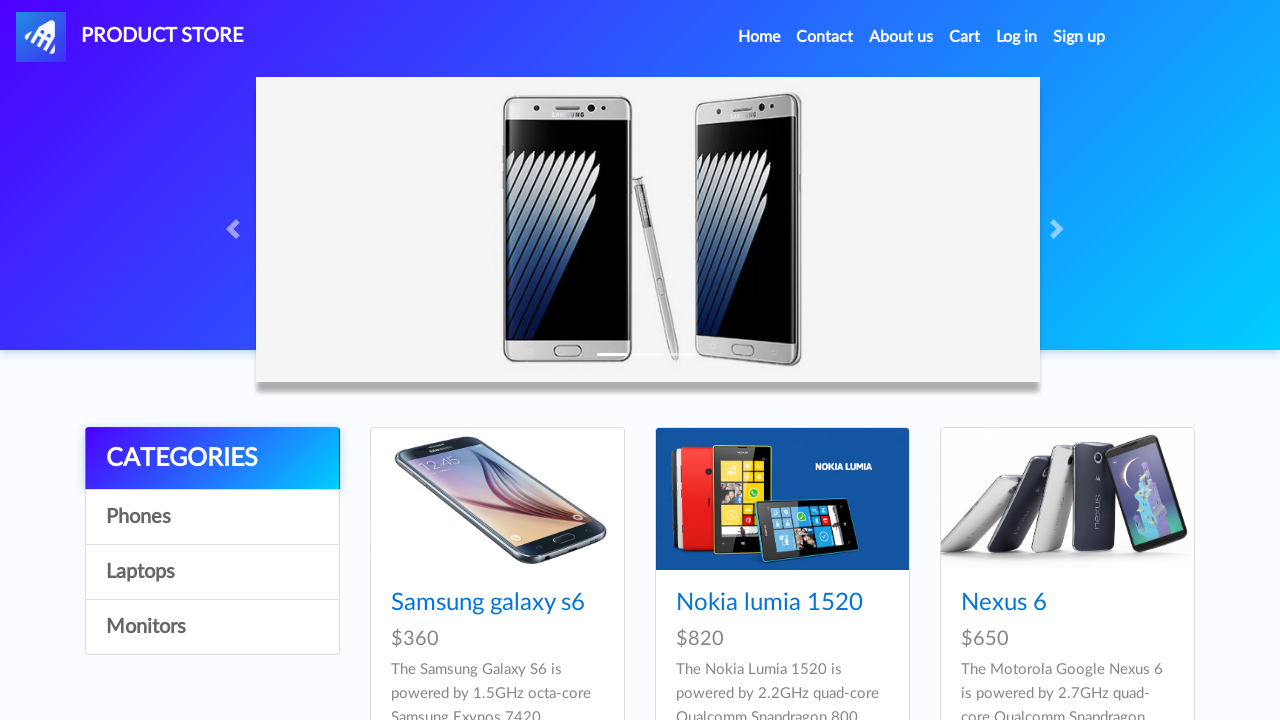

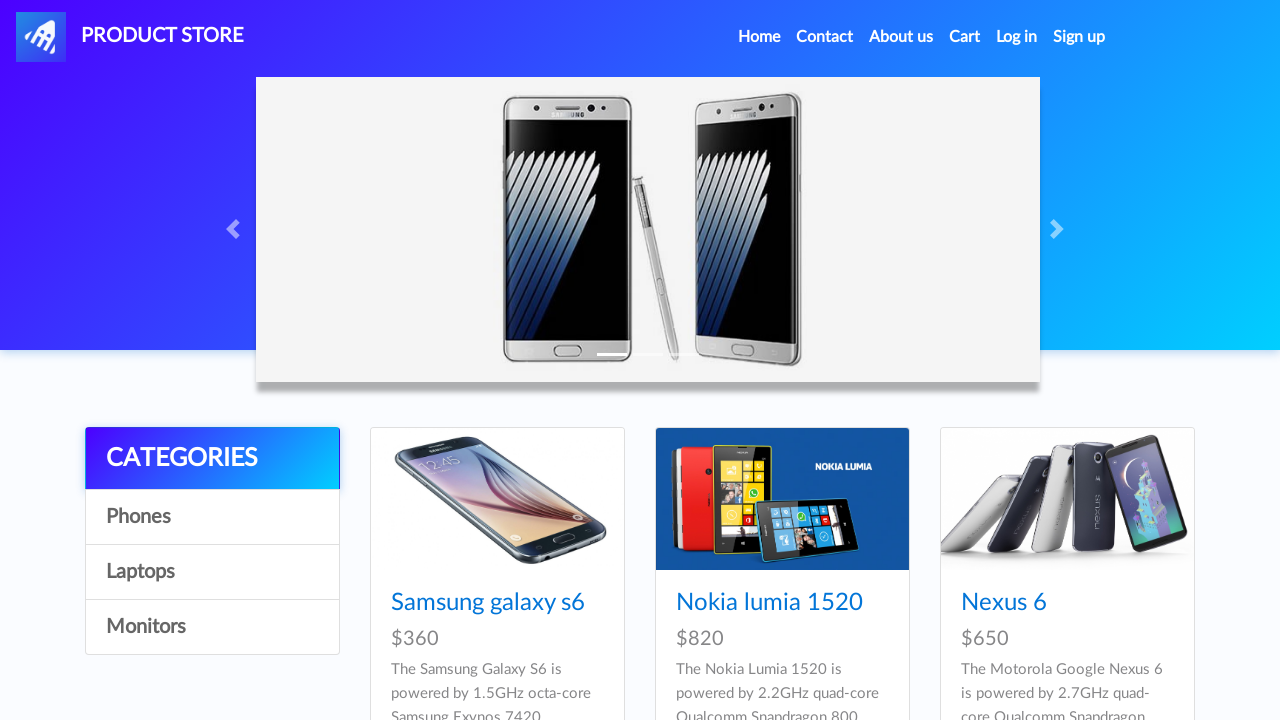